Tests an e-commerce site's product search and add-to-cart functionality by searching for products, verifying results count, and adding items to cart

Starting URL: https://rahulshettyacademy.com/seleniumPractise/#/

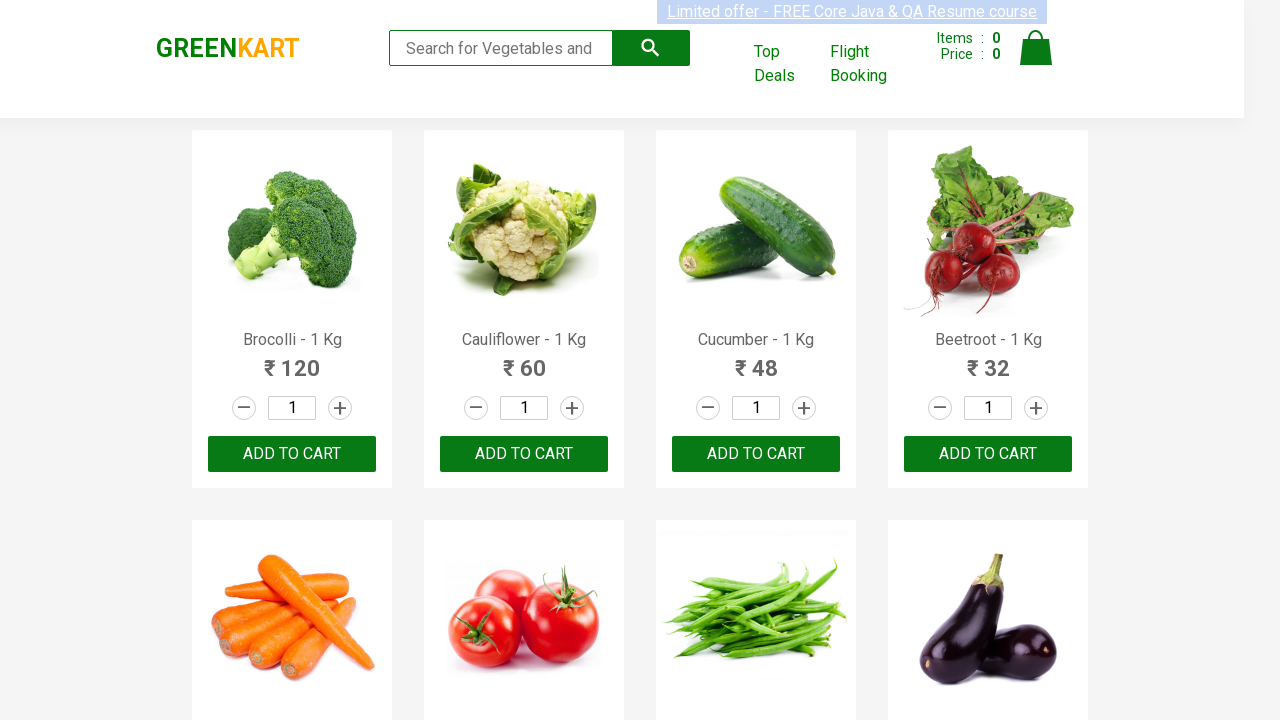

Filled search field with 'ca' keyword on .search-keyword
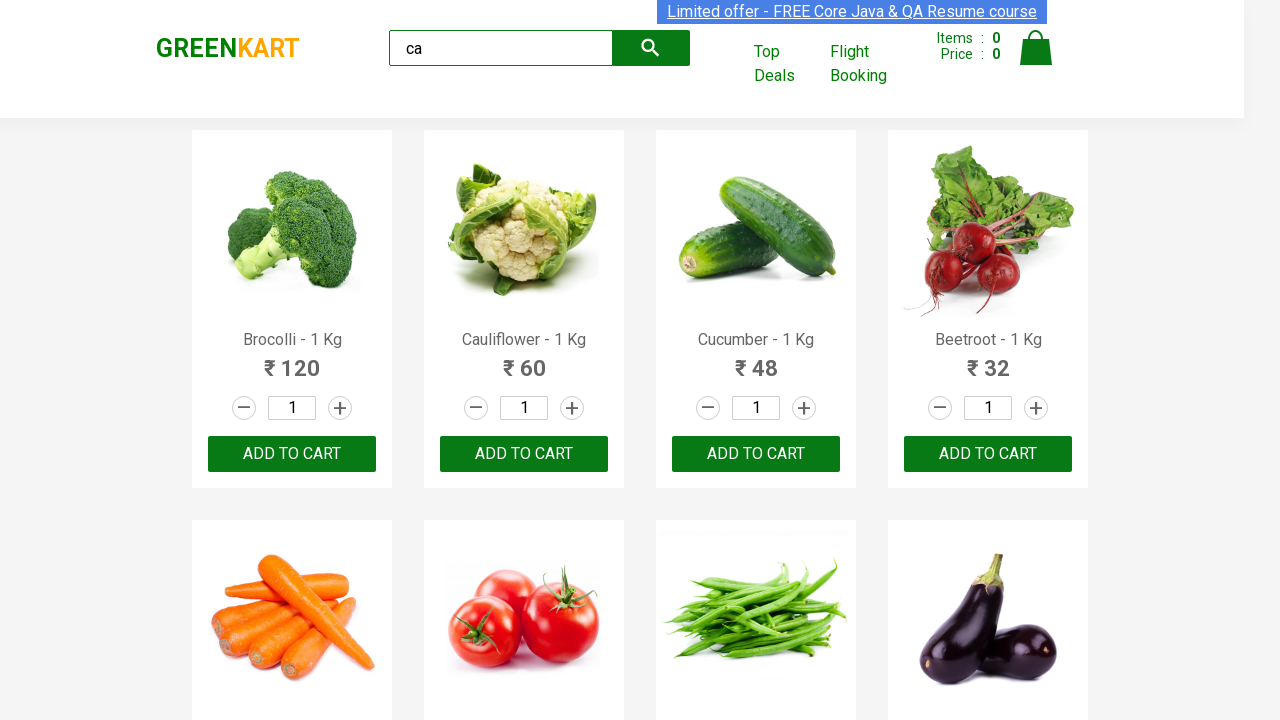

Waited 2 seconds for search results to load
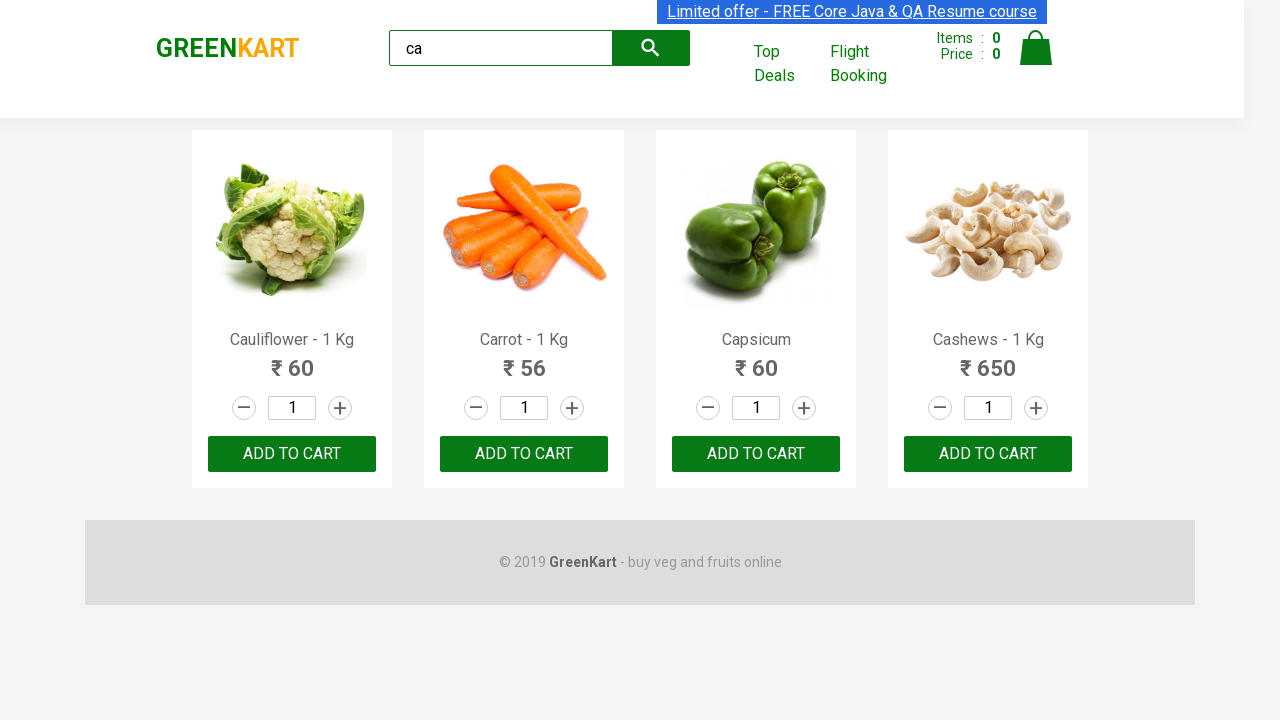

Verified 4 visible products are displayed
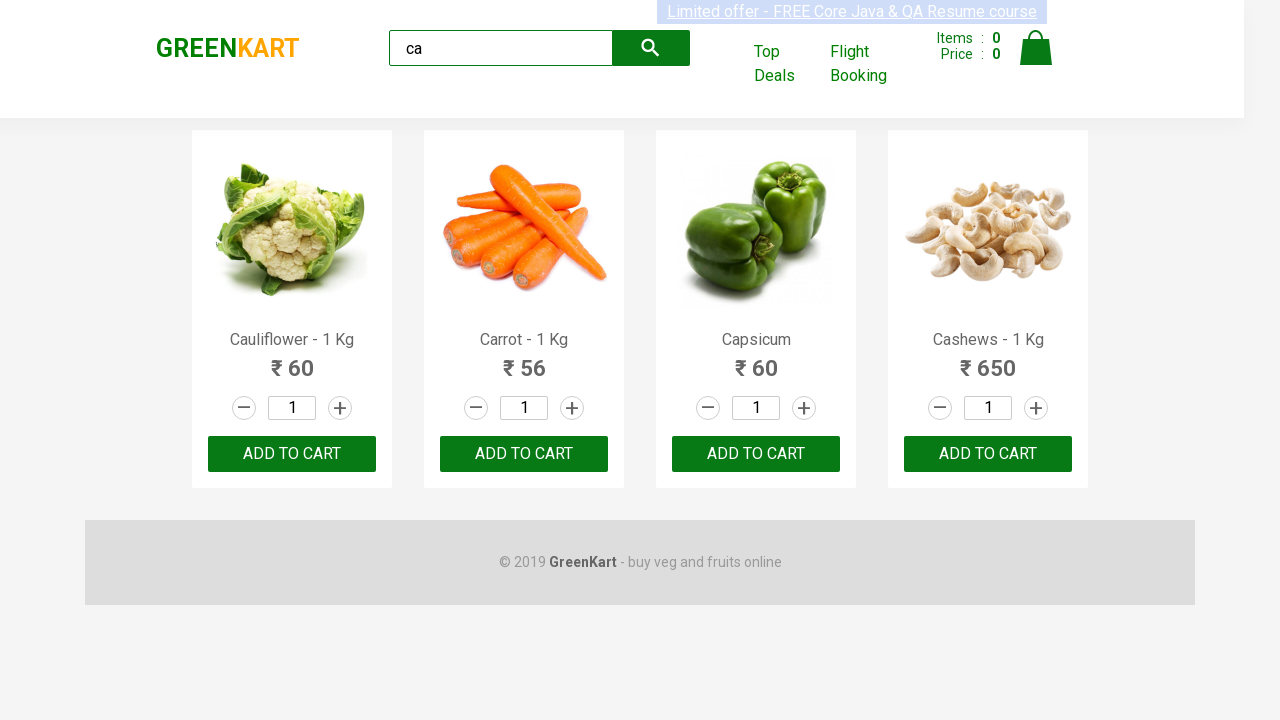

Verified total of 4 products in products container
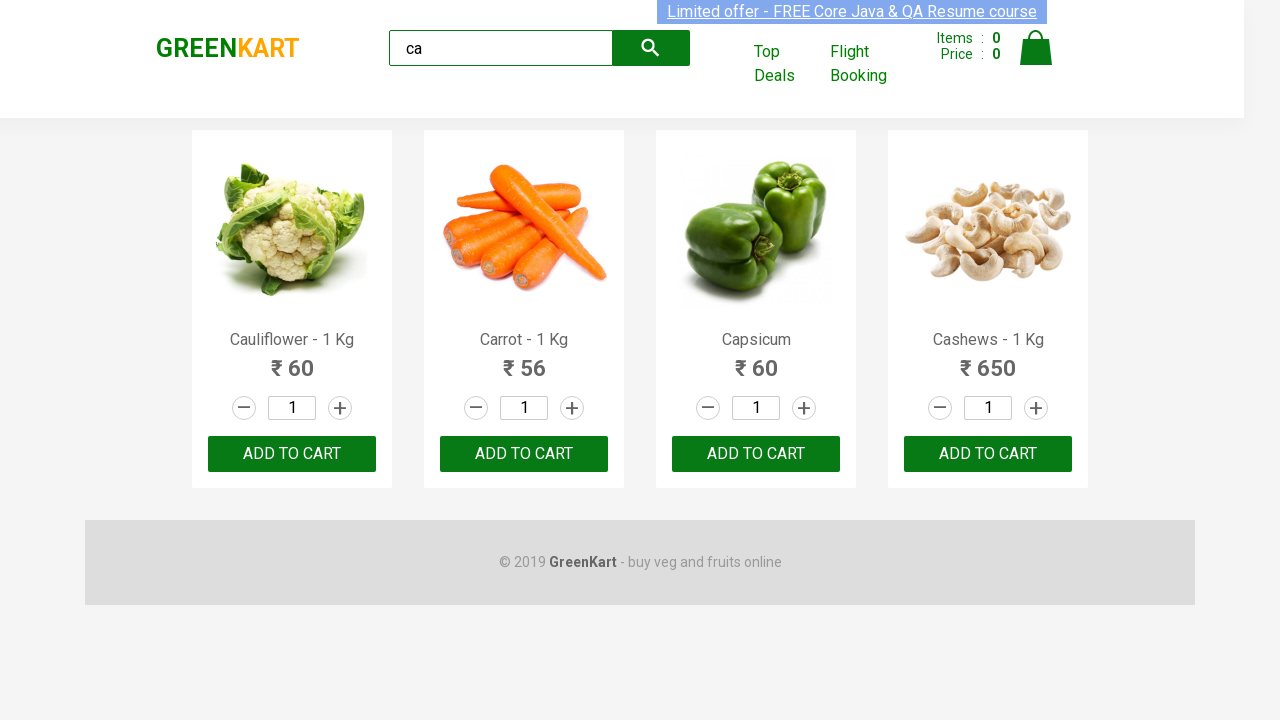

Clicked add to cart button for third product at (756, 454) on :nth-child(3) > .product-action > button
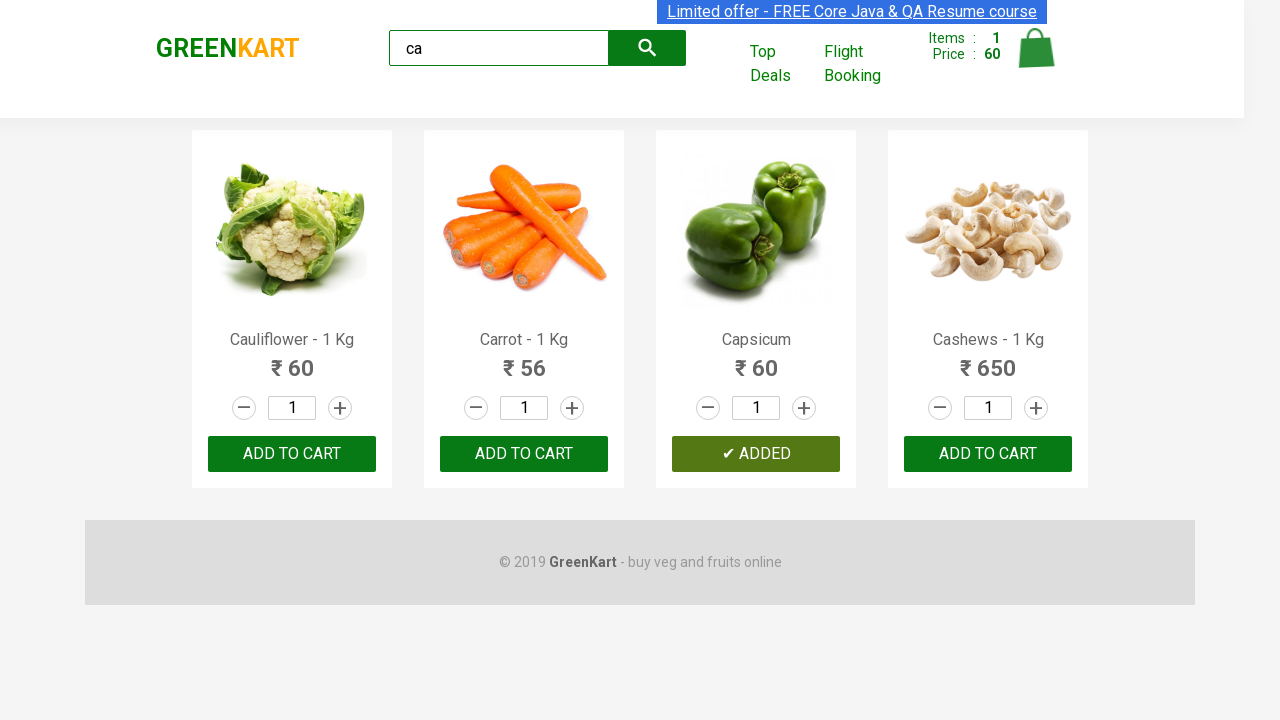

Clicked 'ADD TO CART' text for third product using alternative selector at (756, 454) on .products .product >> nth=2 >> text=ADD TO CART
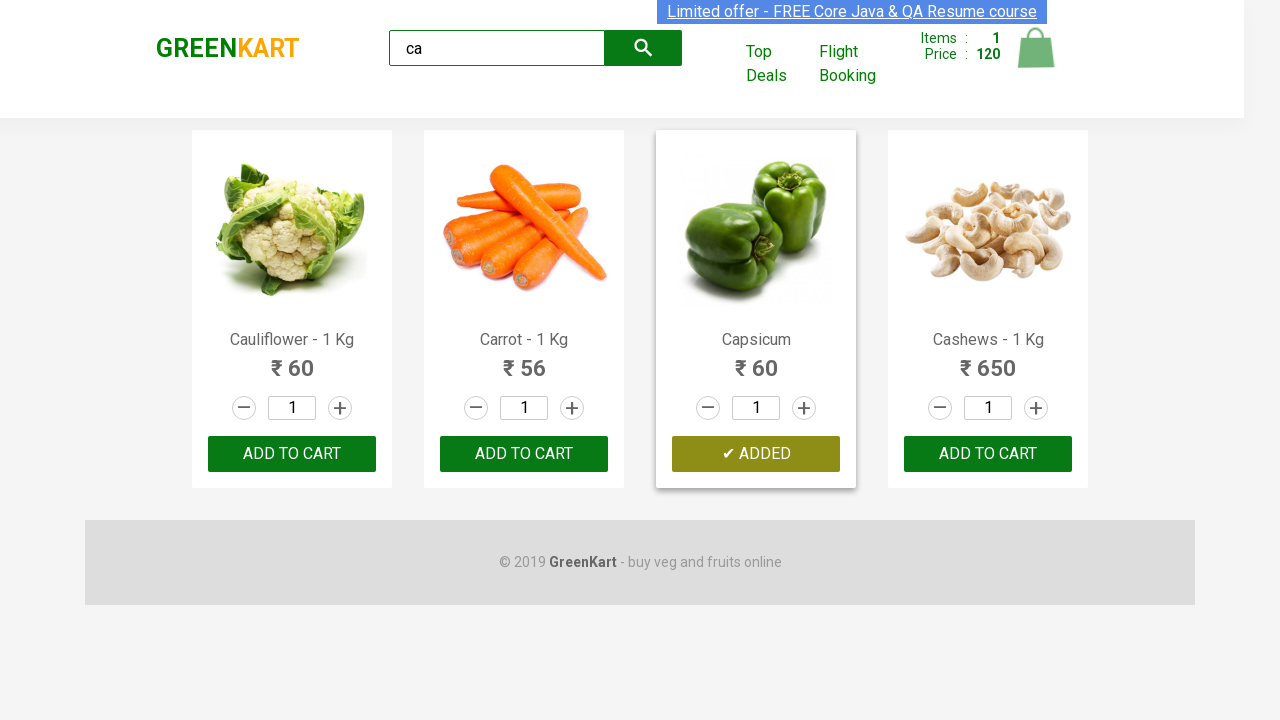

Found and clicked add to cart for Cashews product at (988, 454) on .products .product >> nth=3 >> button
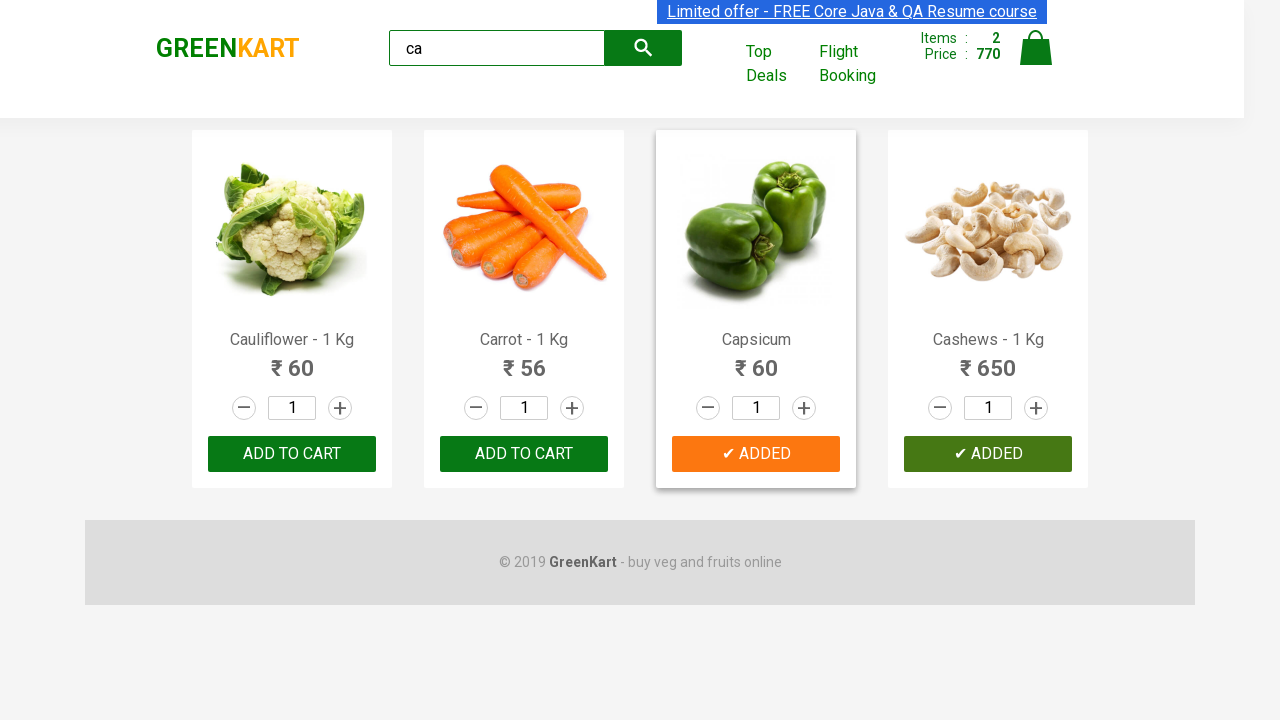

Retrieved brand logo text: GREENKART
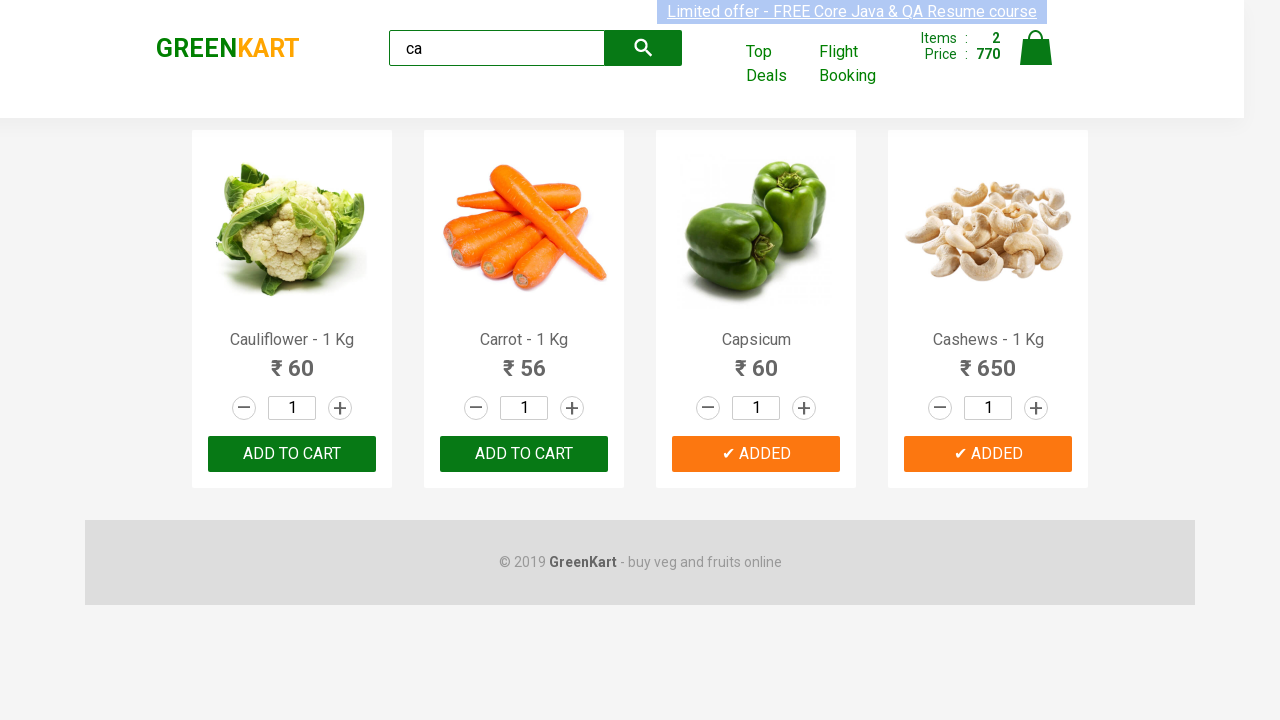

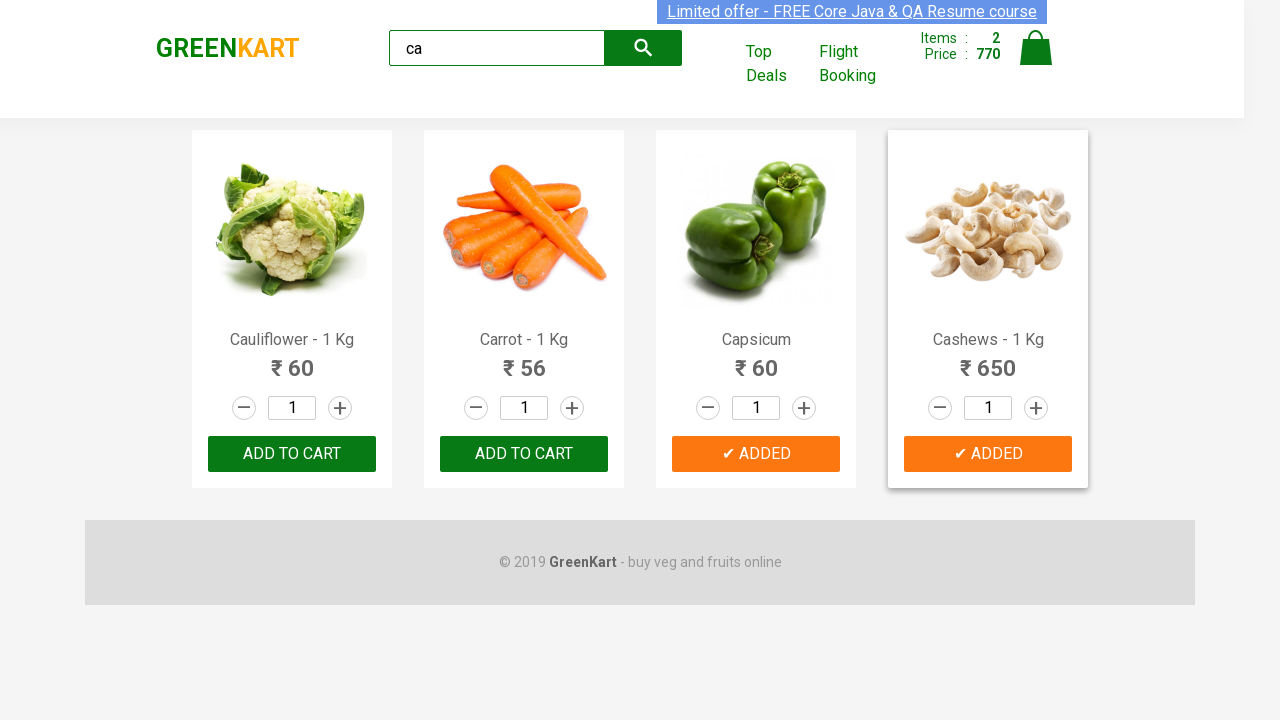